Tests a todo list application by checking off existing items and adding a new todo item to the list

Starting URL: https://lambdatest.github.io/sample-todo-app/

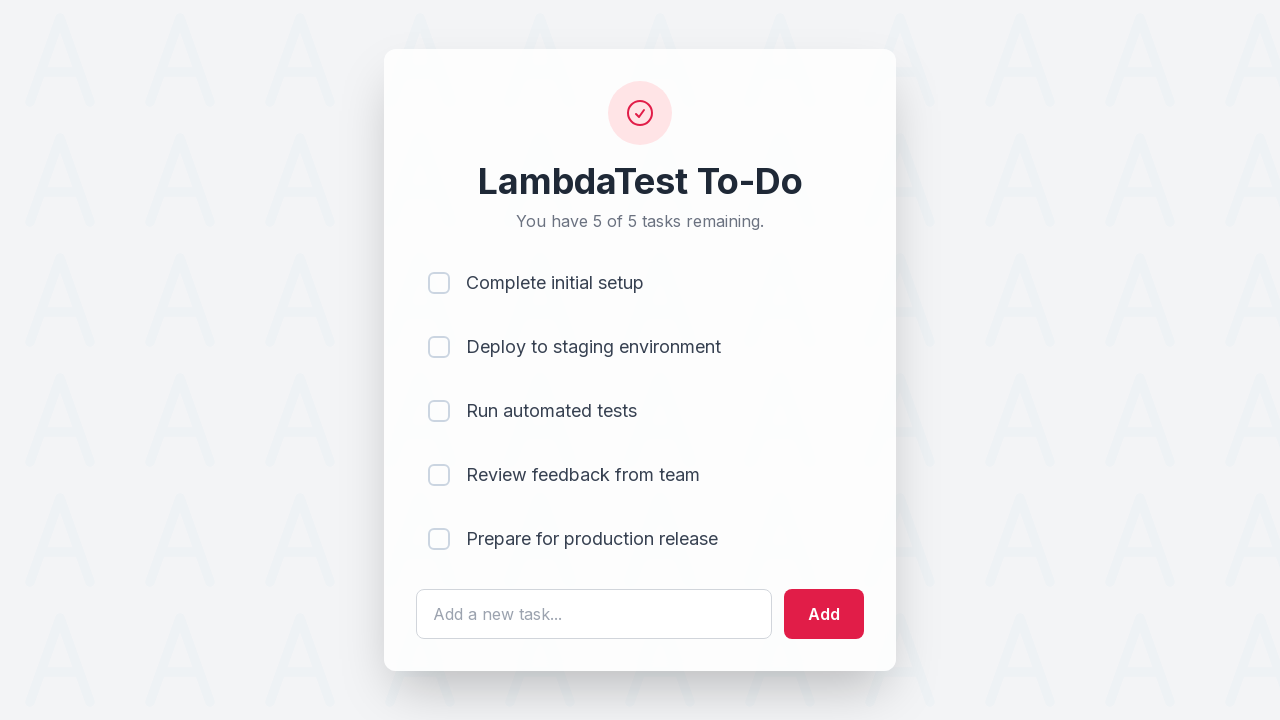

Checked first todo item (li1) at (439, 283) on input[name='li1']
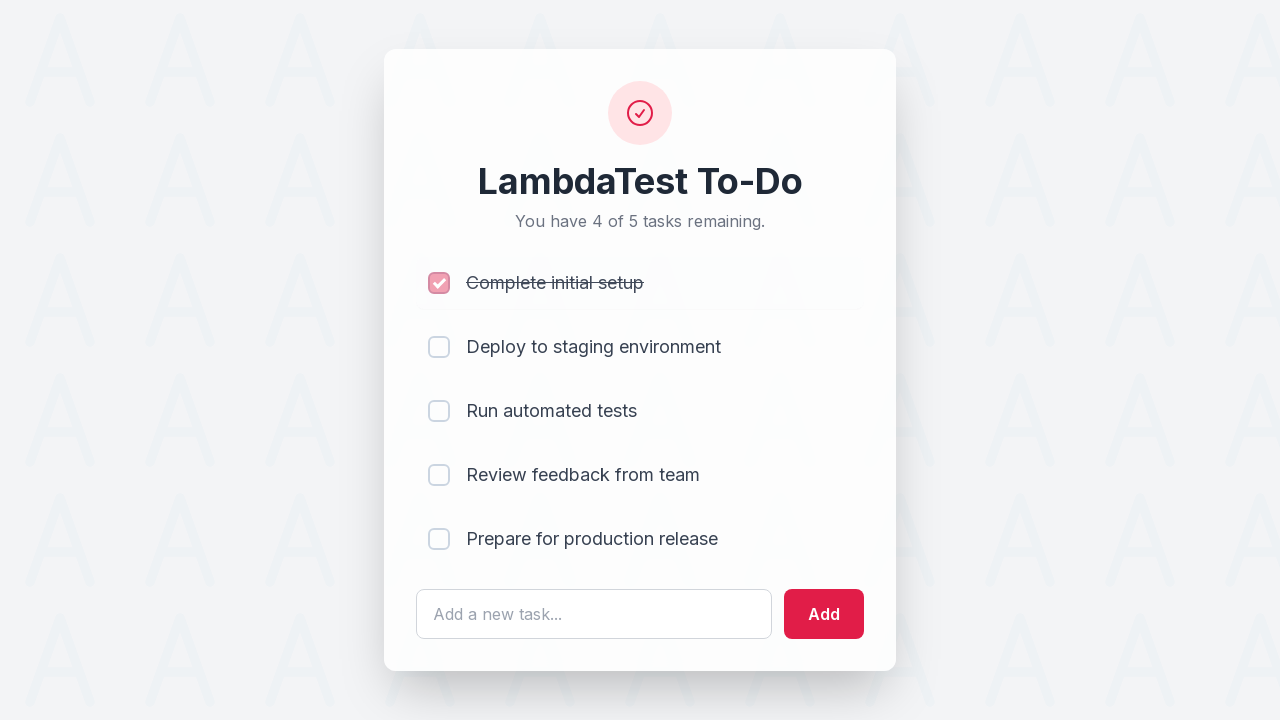

Checked second todo item (li2) at (439, 347) on input[name='li2']
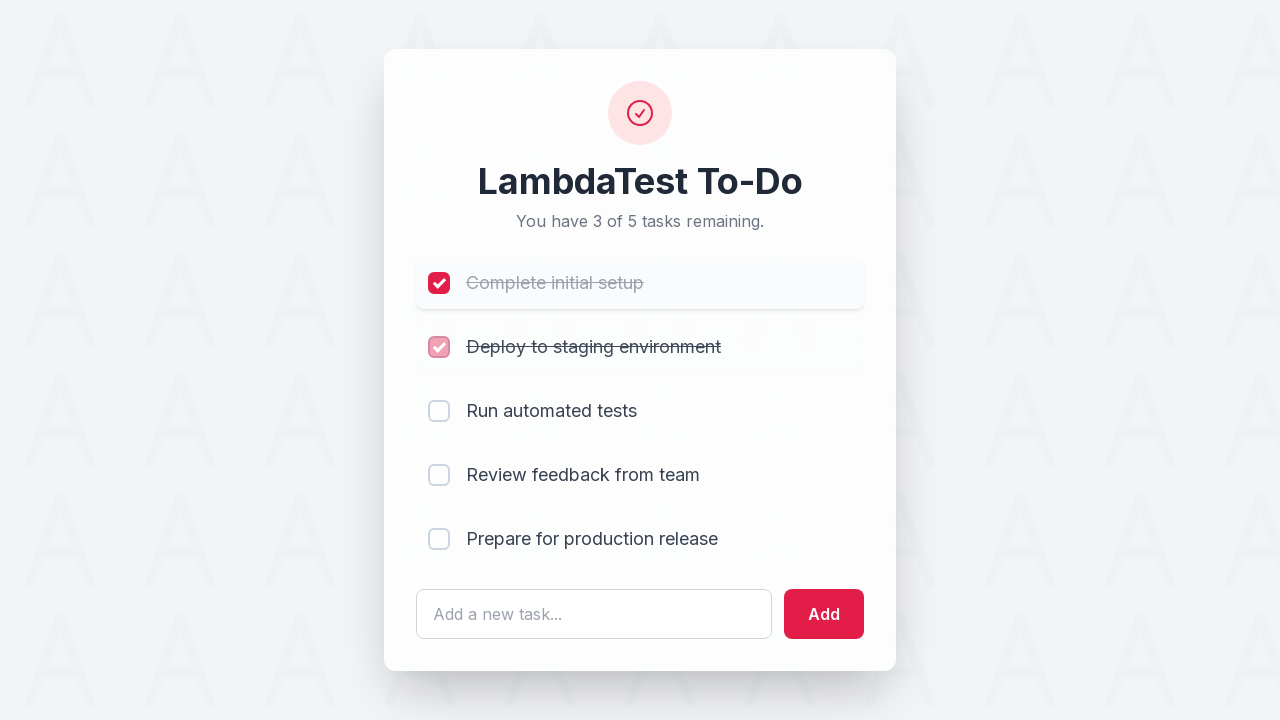

Entered new todo text: 'Yey, Let's add it to list' on #sampletodotext
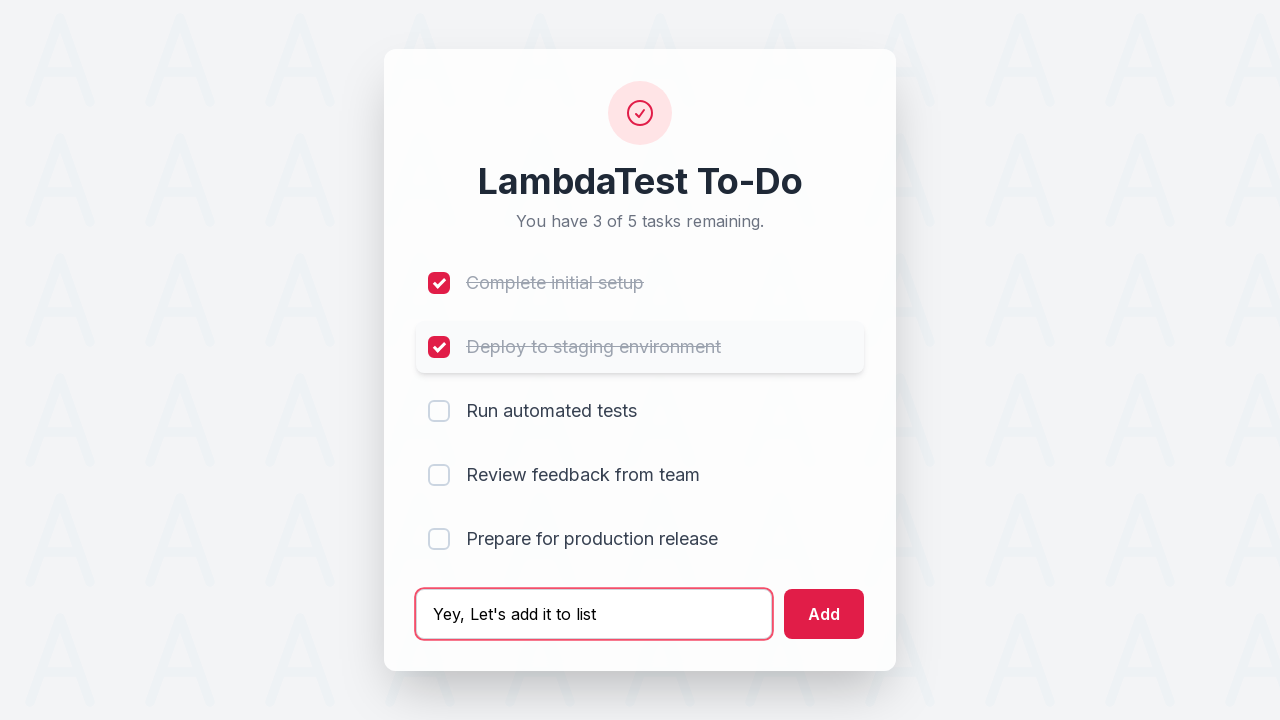

Clicked add button to add new todo item to list at (824, 614) on #addbutton
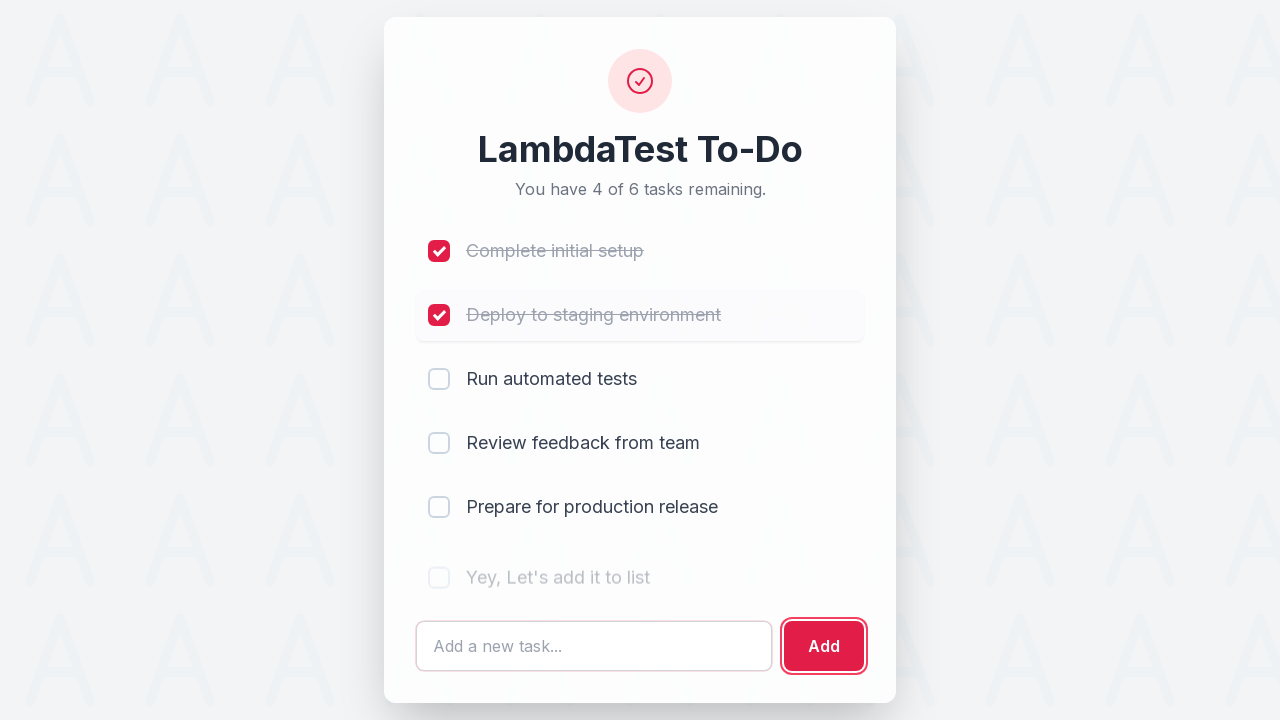

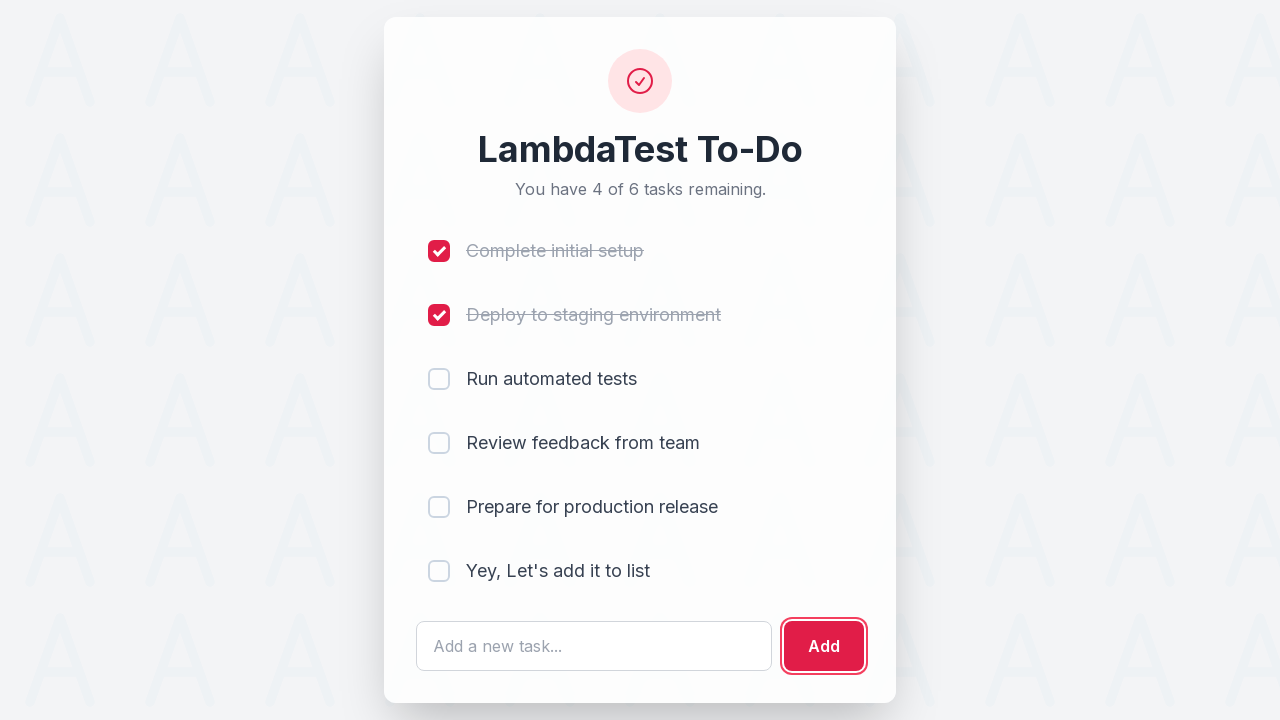